Demonstrates browser navigation methods by navigating to YouTube, going back, forward, and refreshing the page

Starting URL: https://www.youtube.com/

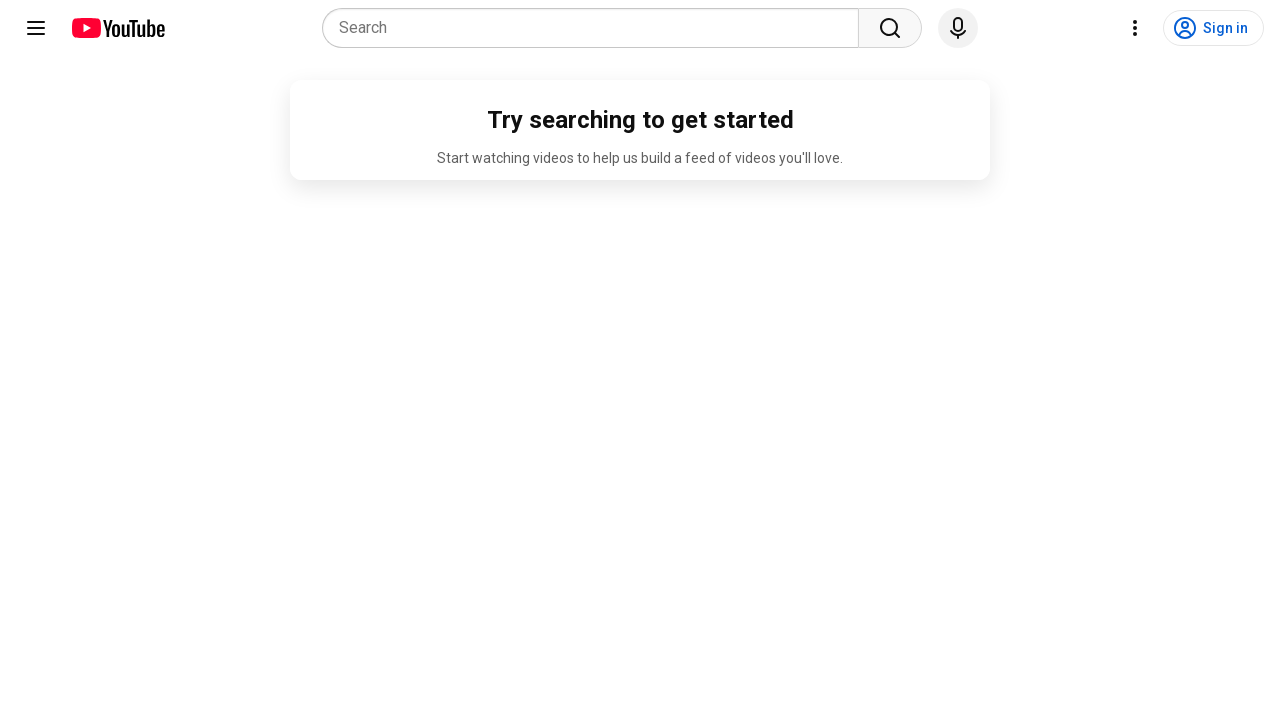

Navigated back from YouTube
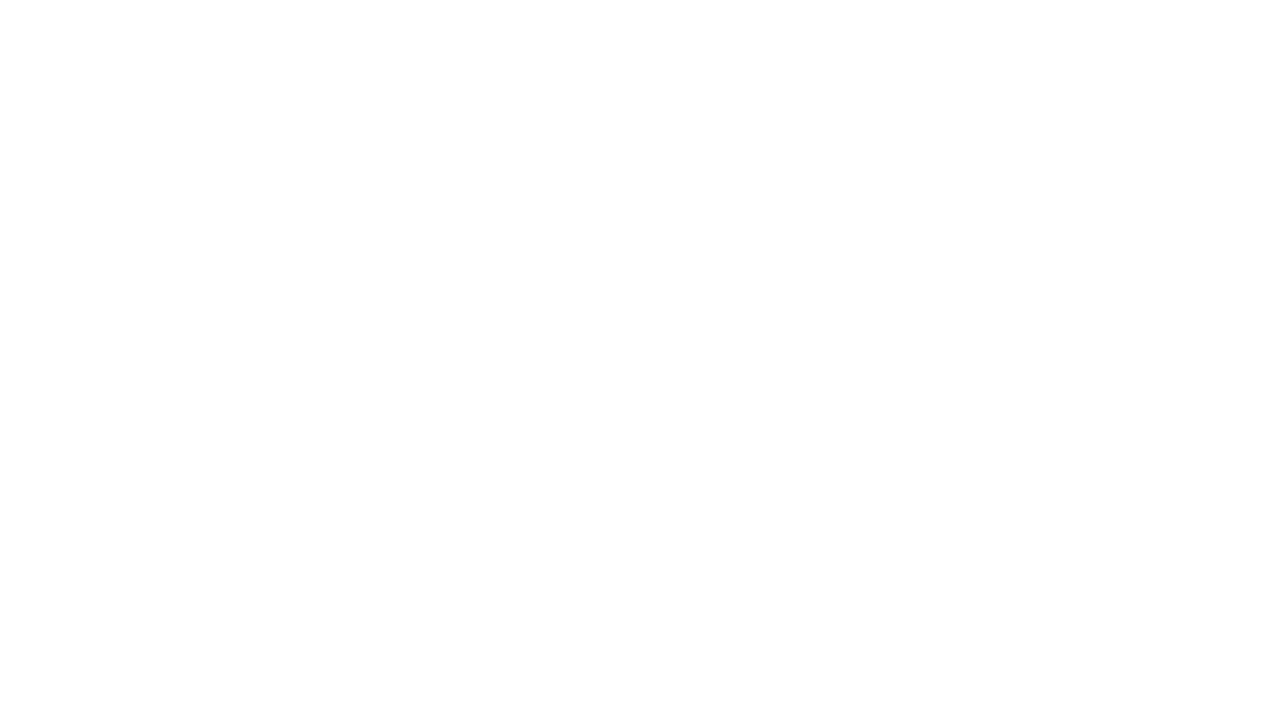

Waited 1 second for navigation to complete
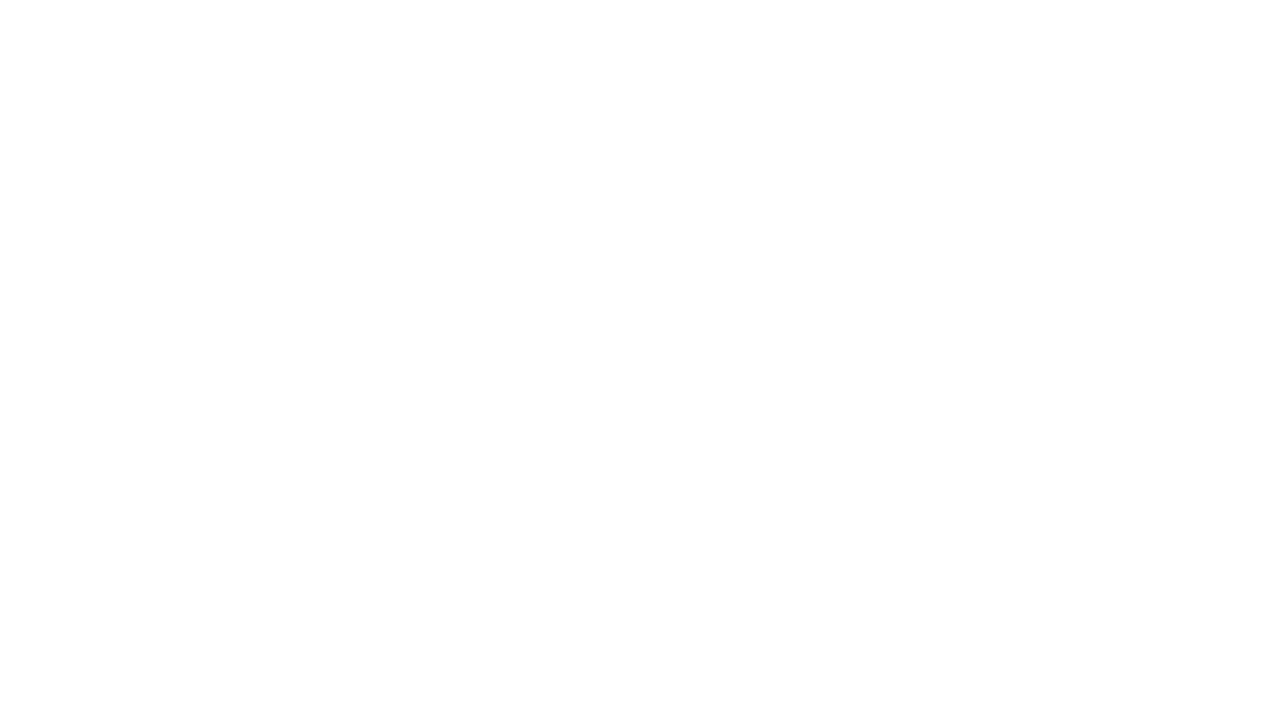

Navigated forward back to YouTube
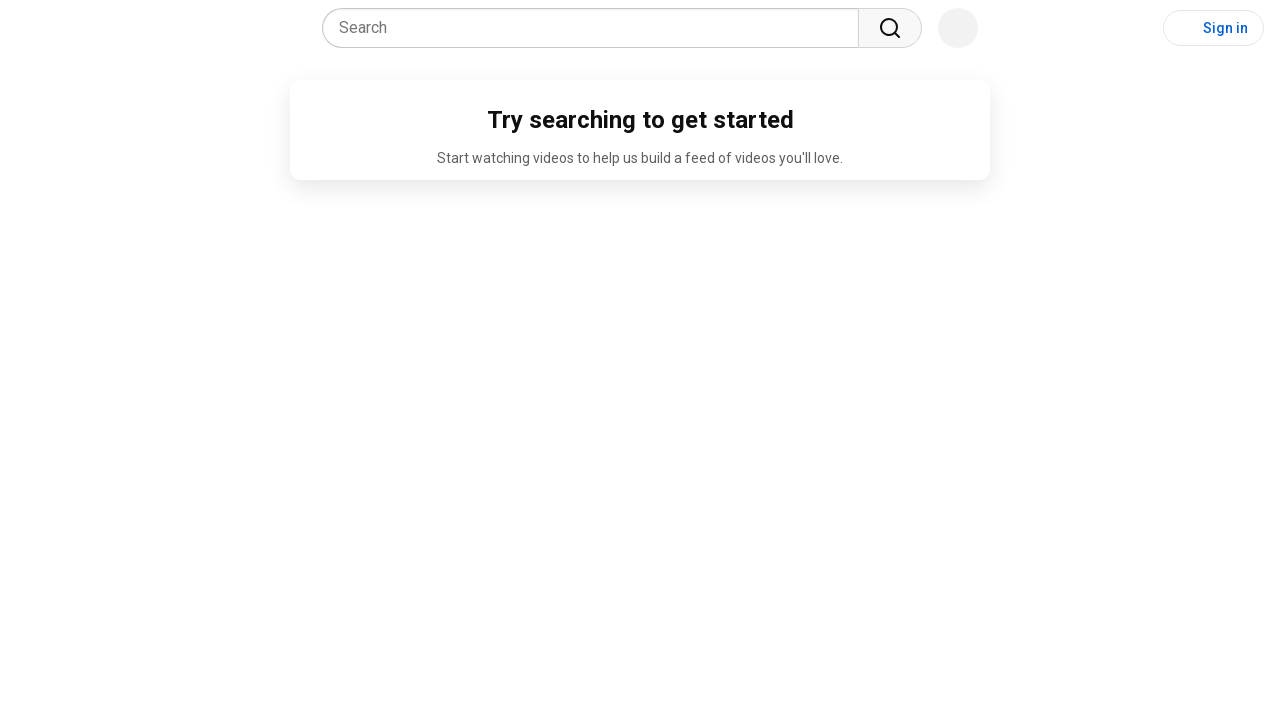

Waited 1 second for forward navigation to complete
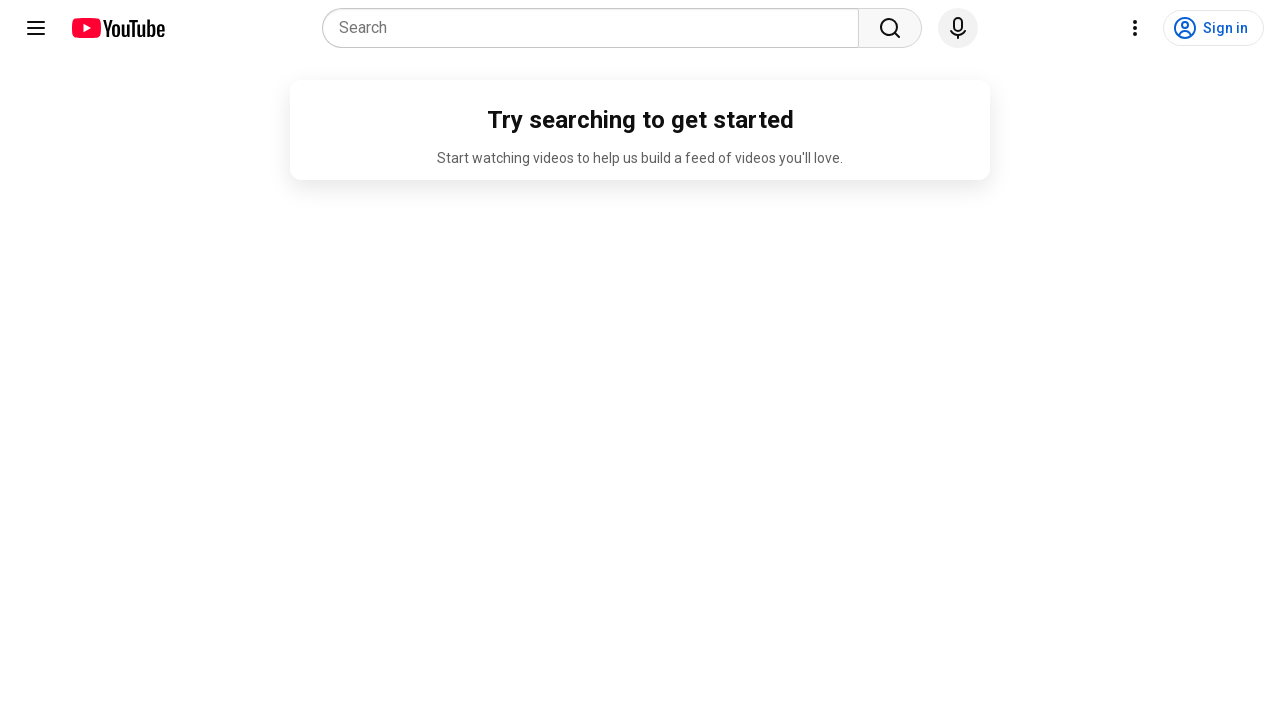

Refreshed the YouTube page
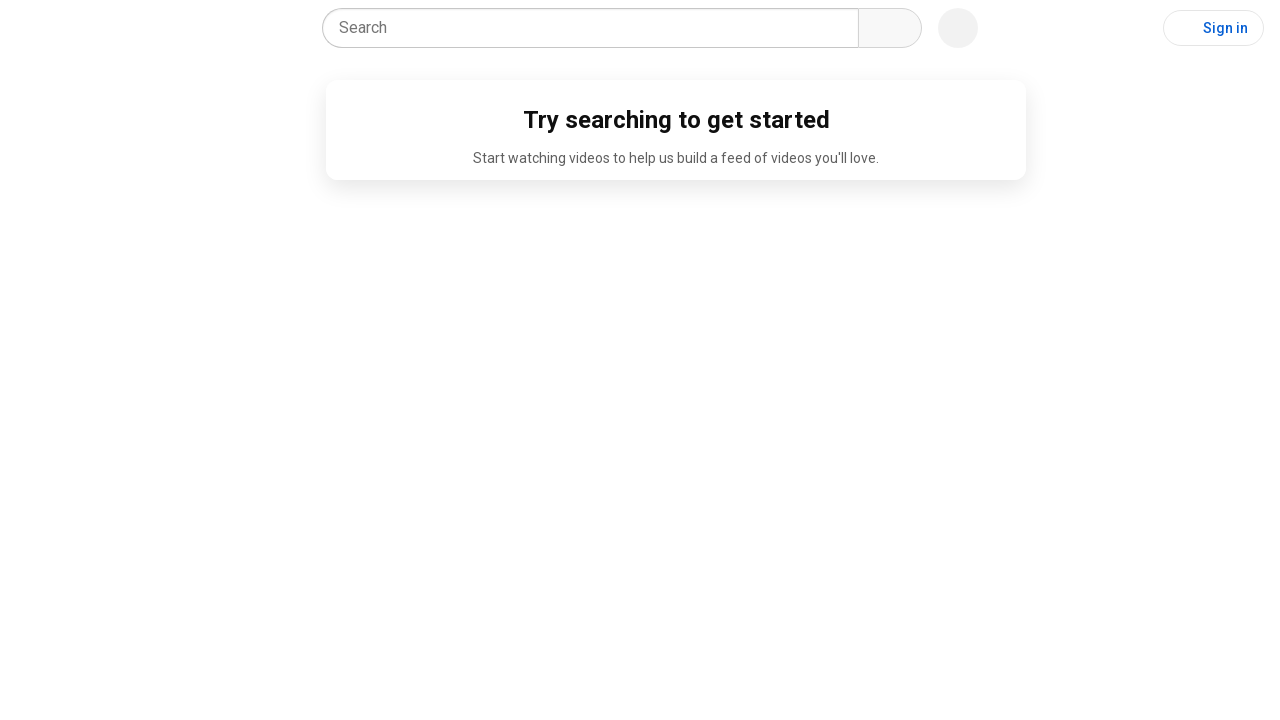

Page fully loaded after refresh
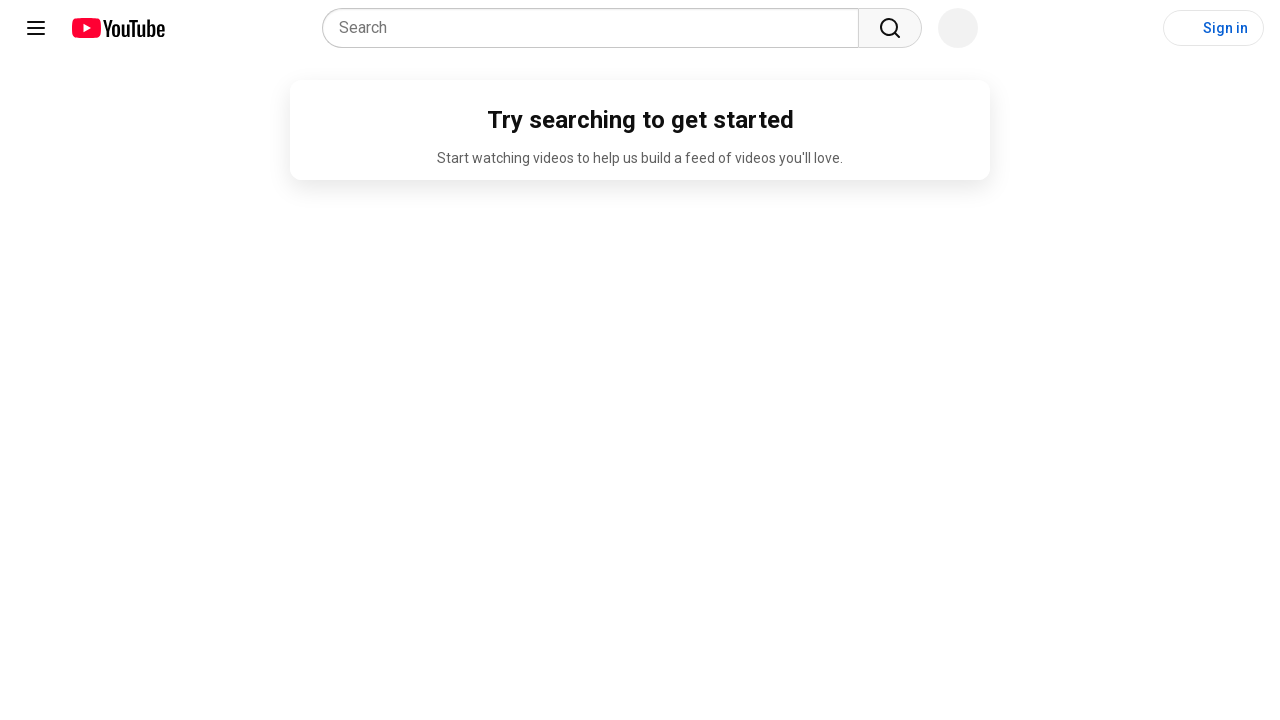

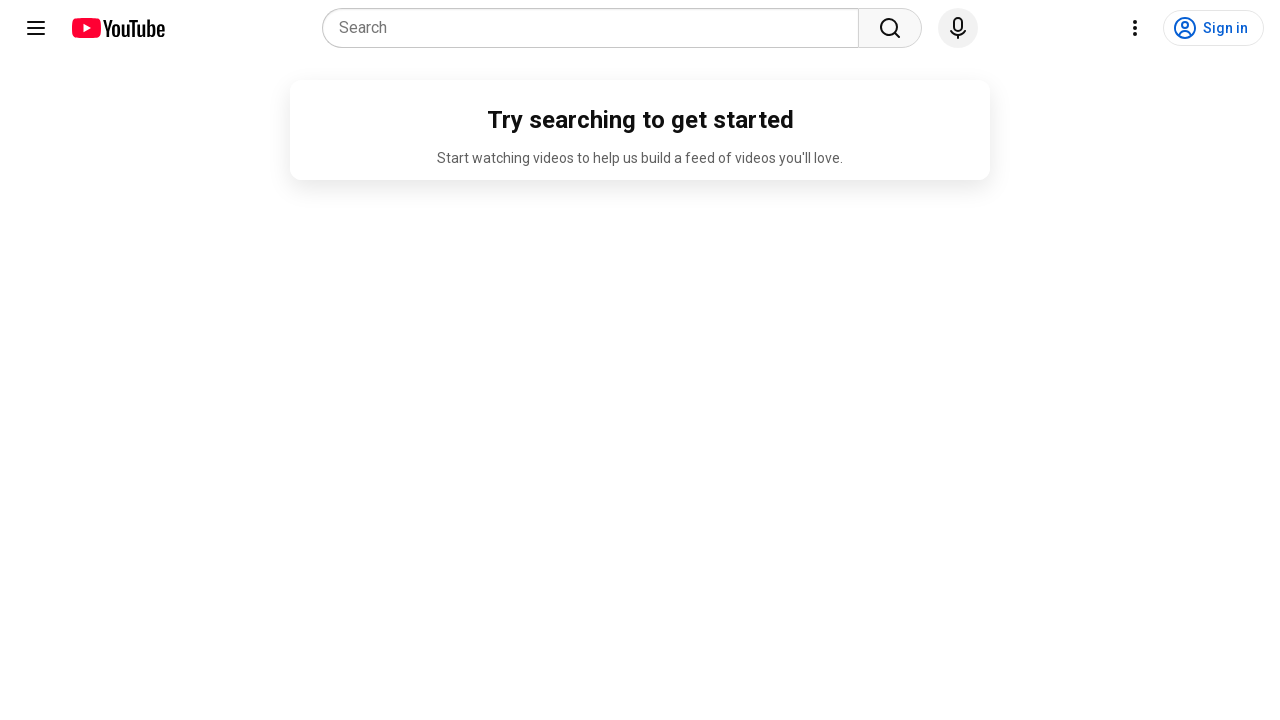